Tests various JavaScript alert buttons including regular alert, timer alert, confirm dialog, and prompt dialog

Starting URL: https://demoqa.com/alerts

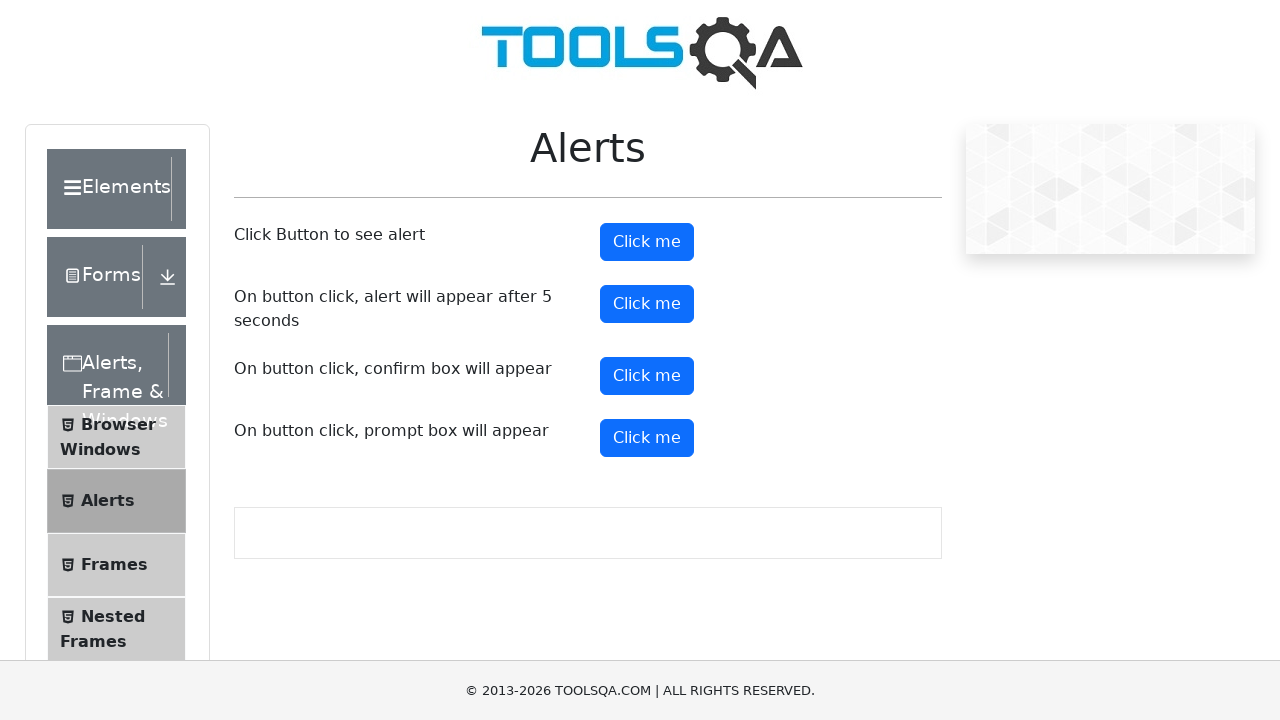

Clicked regular alert button at (647, 242) on #alertButton
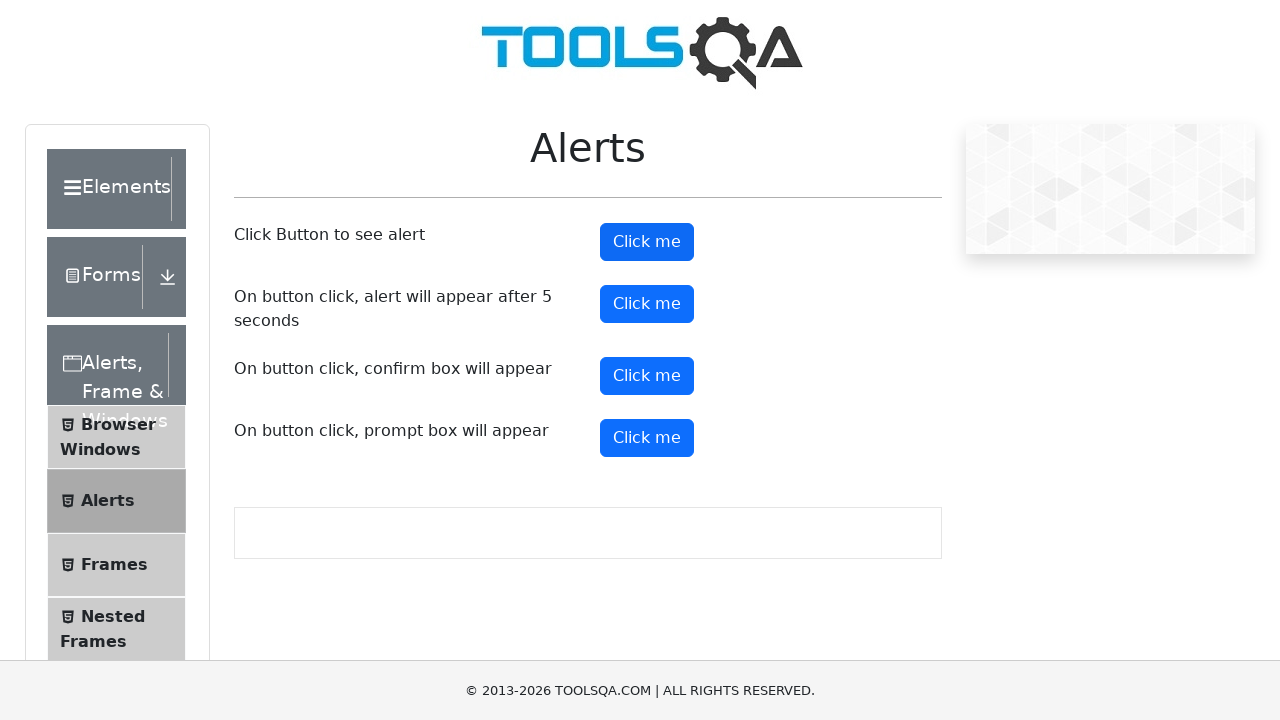

Set up dialog handler to accept alerts
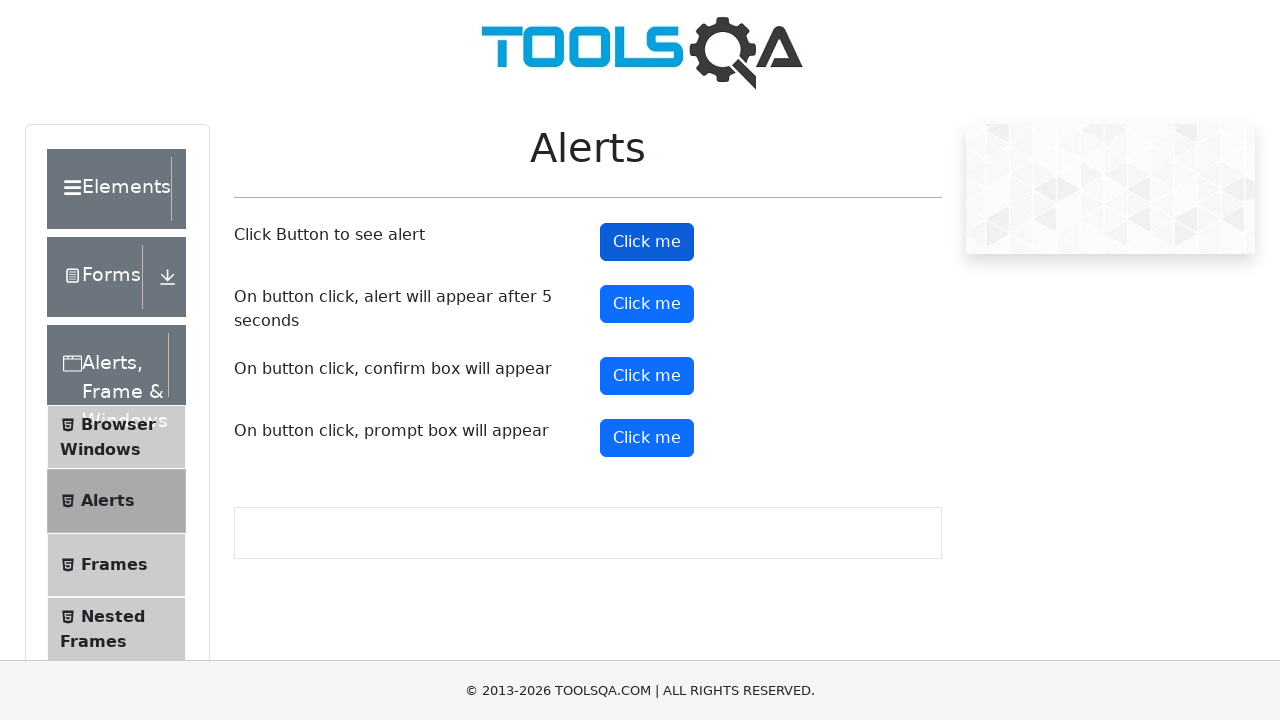

Clicked timer alert button at (647, 304) on #timerAlertButton
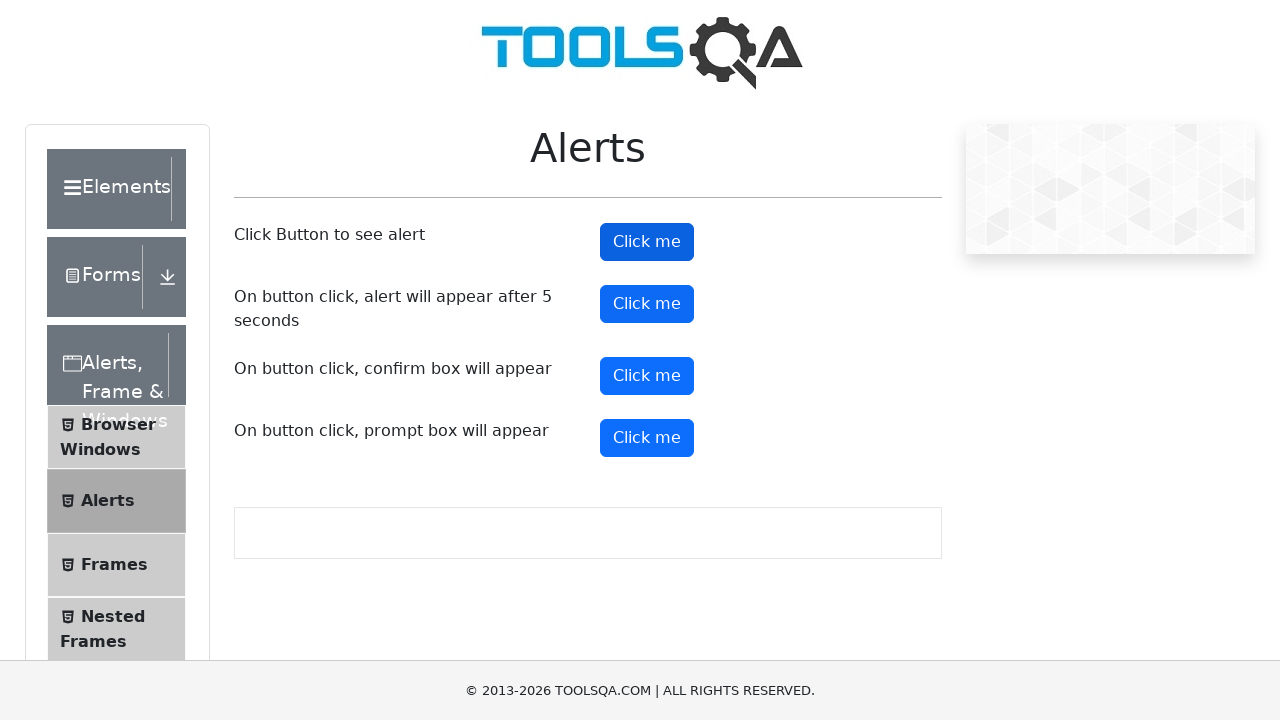

Set up one-time dialog handler for timer alert
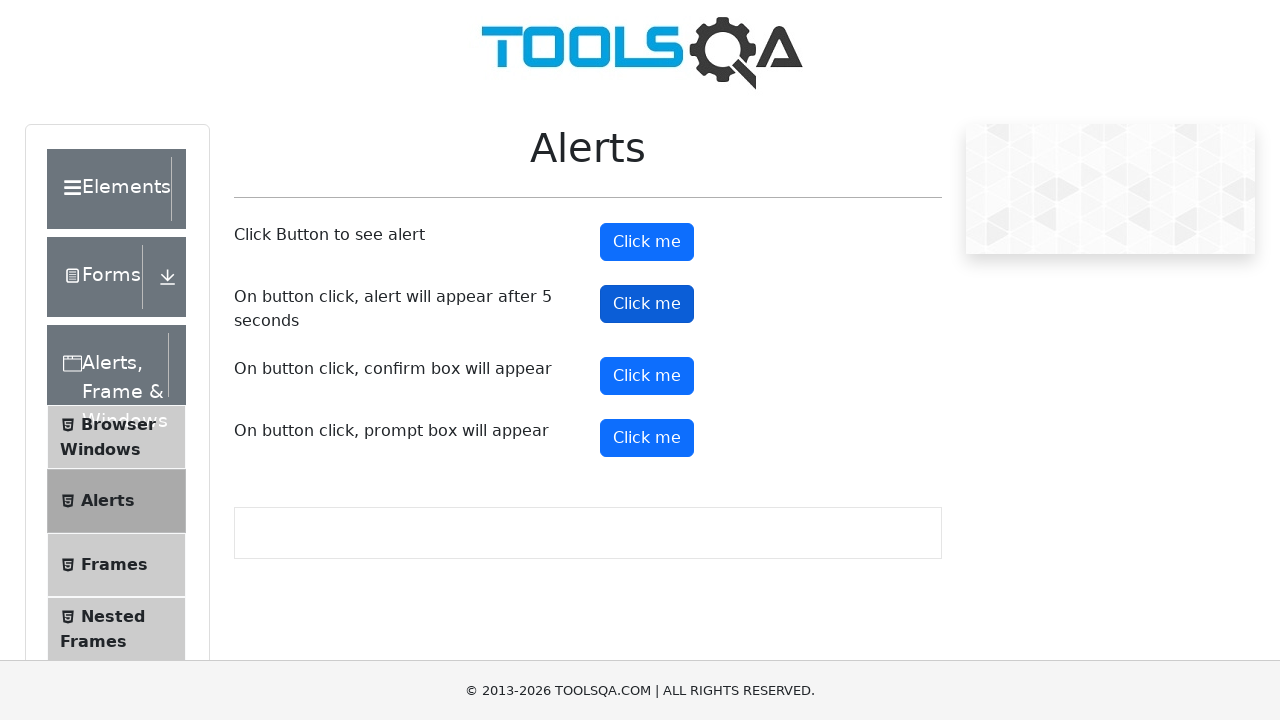

Waited 6 seconds for timer alert to appear and be handled
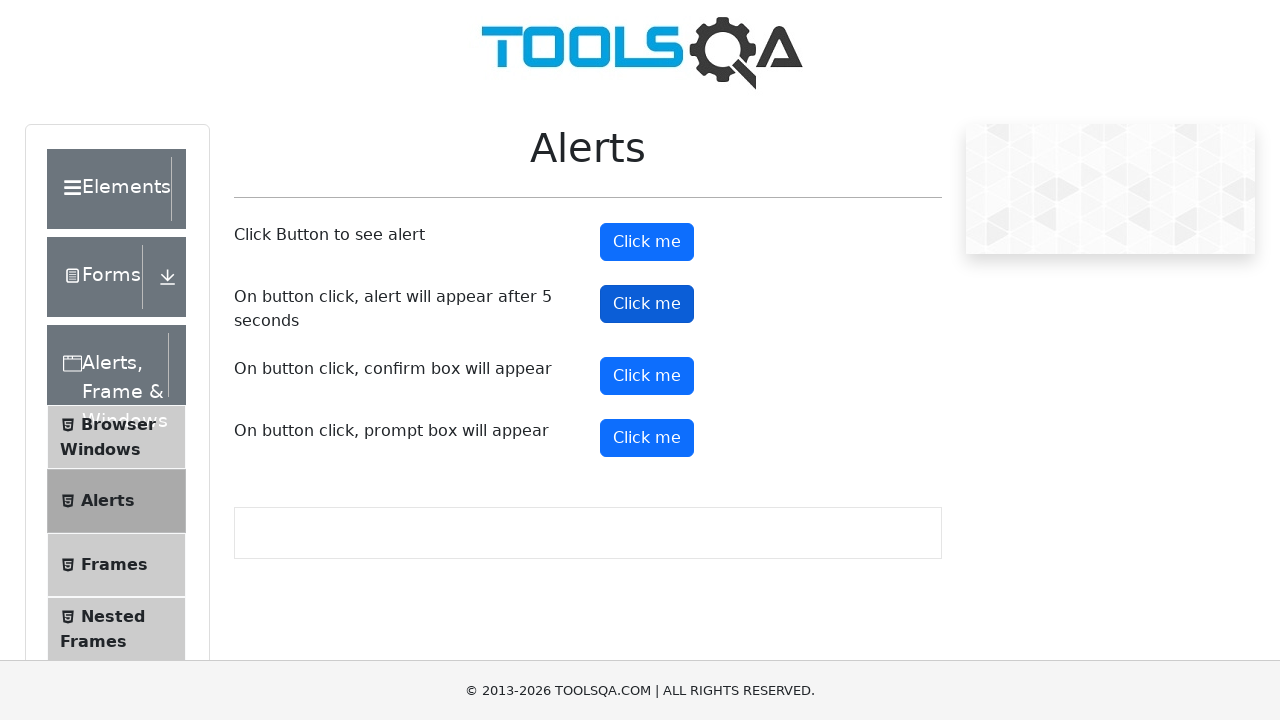

Clicked confirm button at (647, 376) on #confirmButton
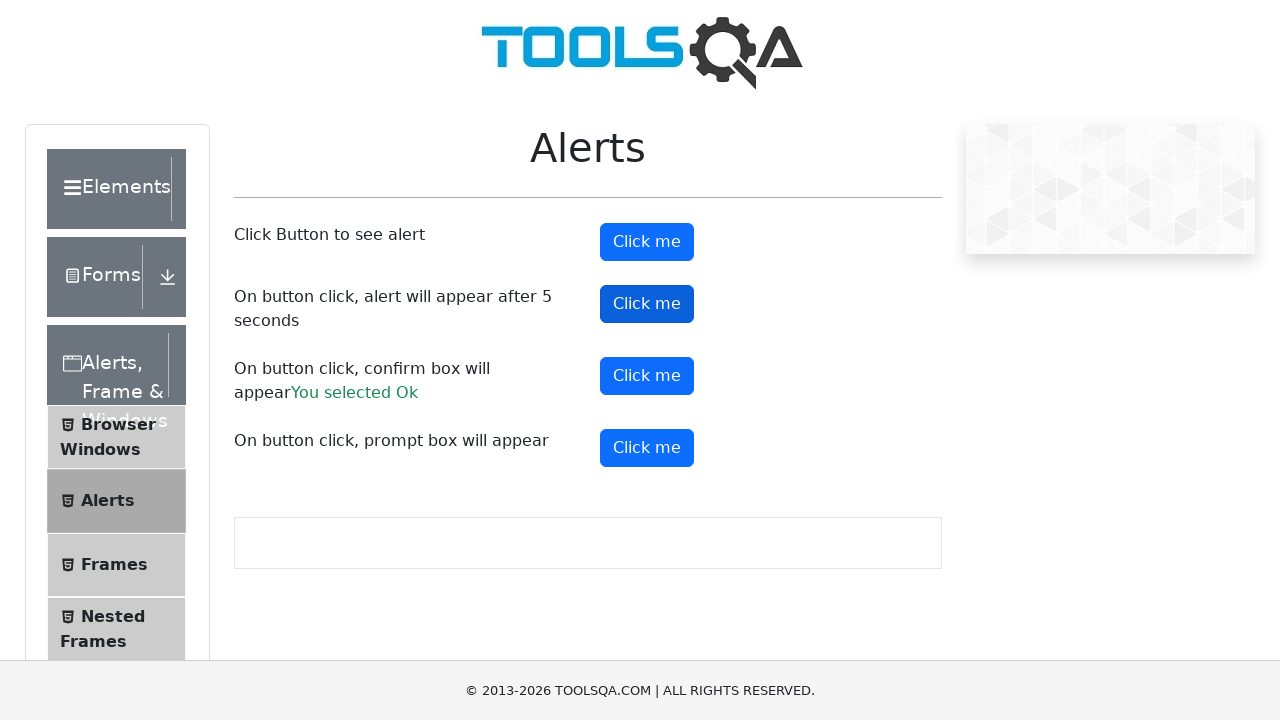

Set up dialog handler to dismiss confirm dialog
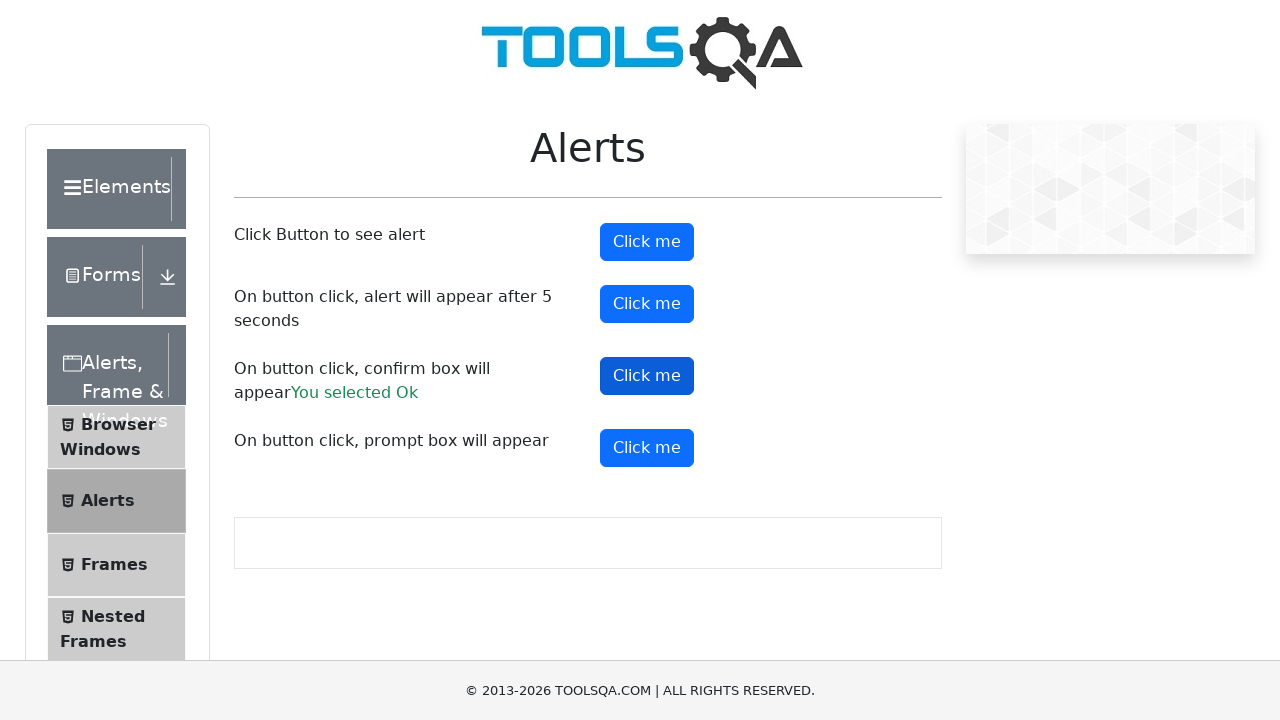

Confirm result text appeared after dismissing dialog
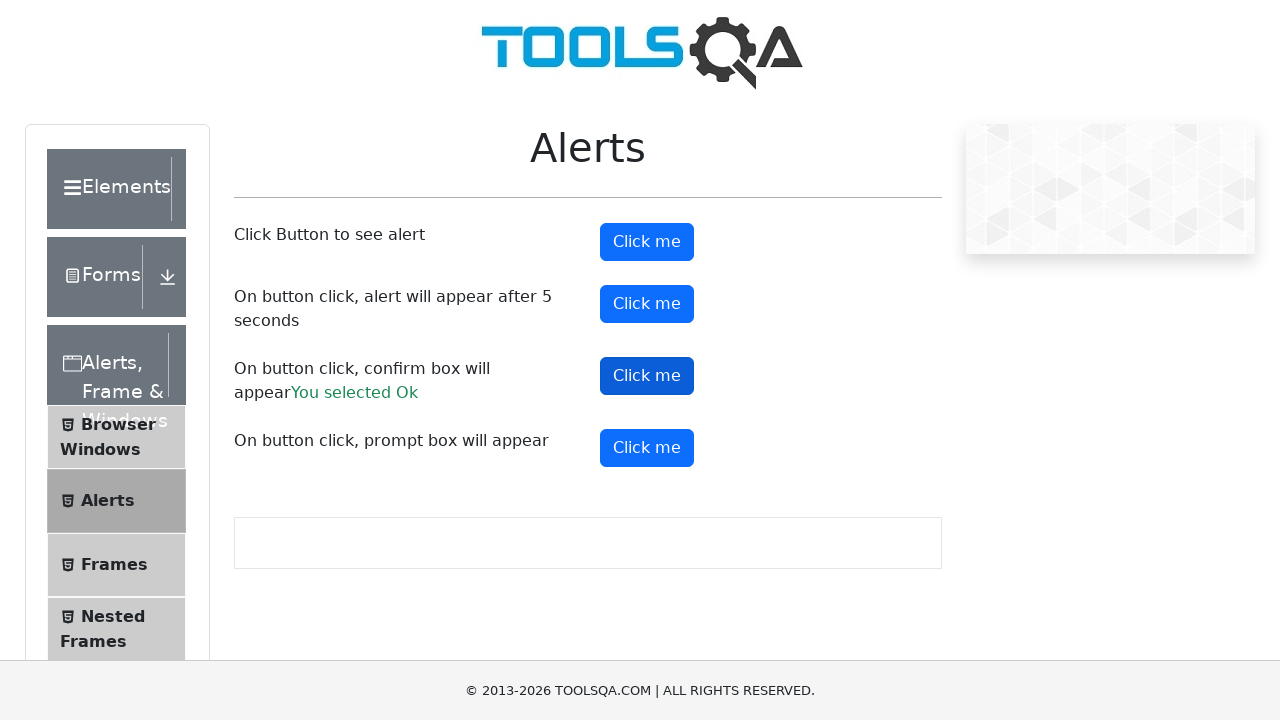

Clicked prompt button at (647, 448) on #promtButton
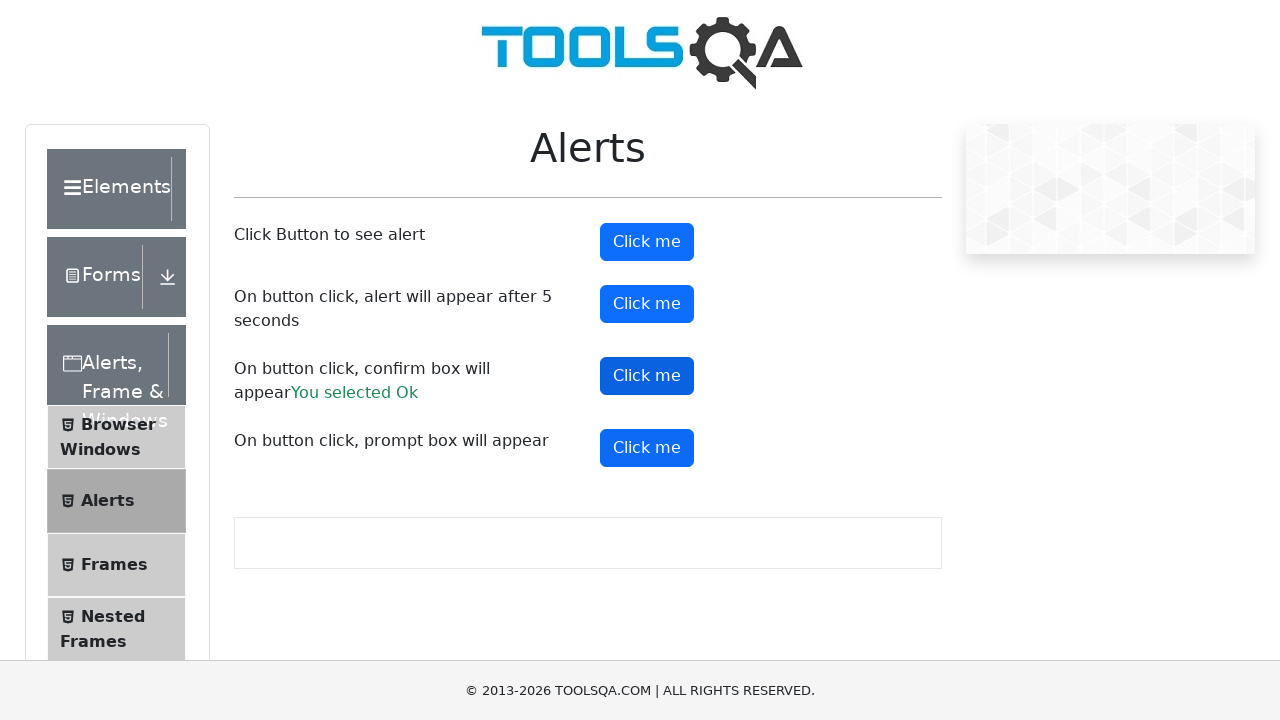

Set up dialog handler to accept prompt dialog
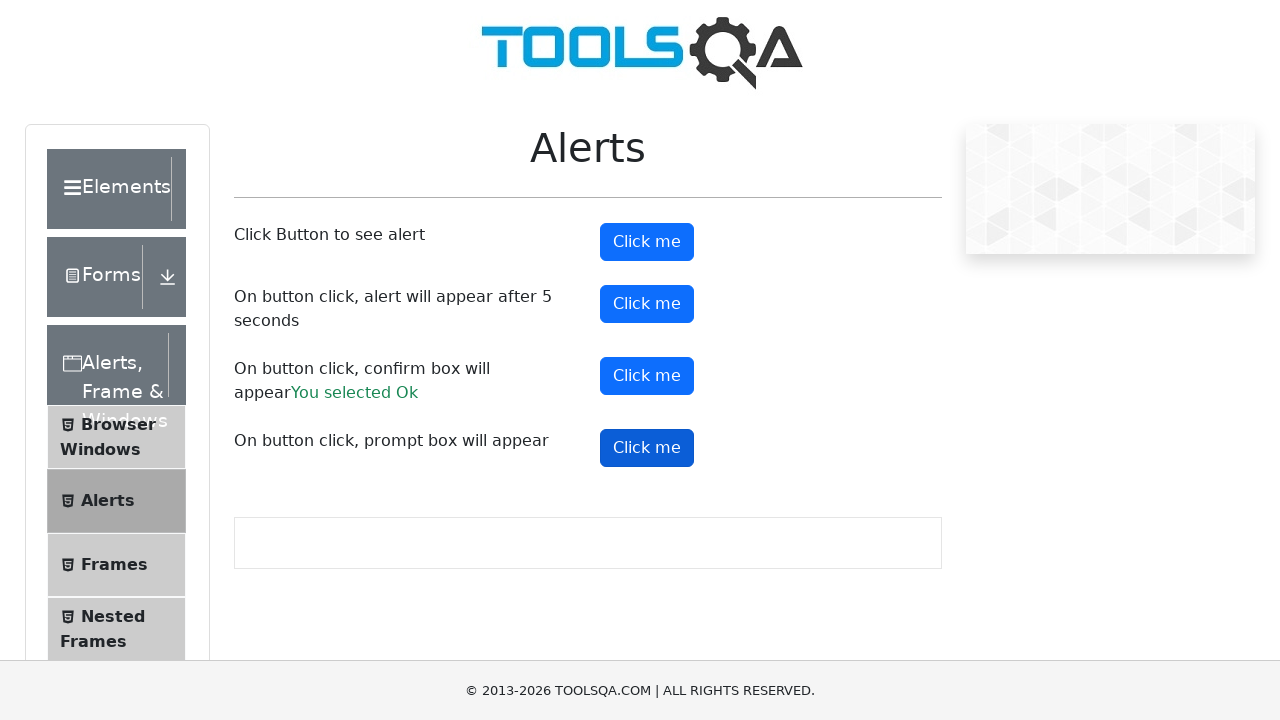

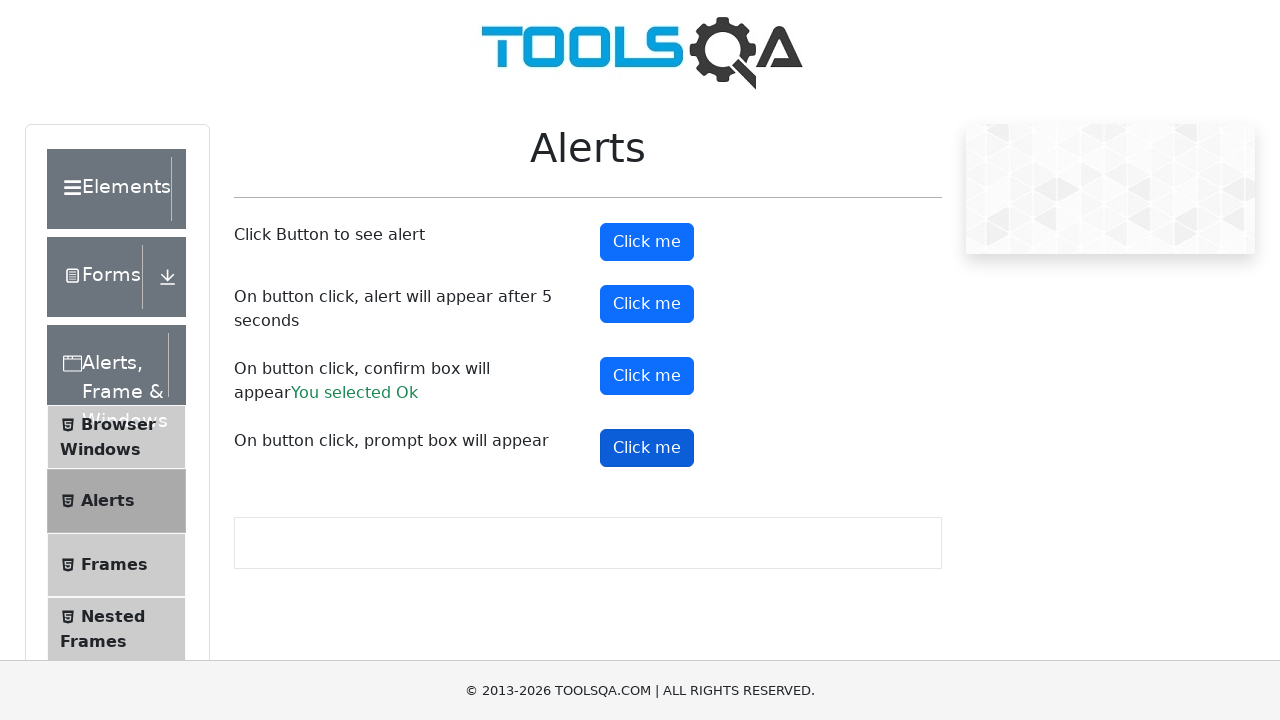